Tests that browser back button navigates through filter history correctly

Starting URL: https://demo.playwright.dev/todomvc

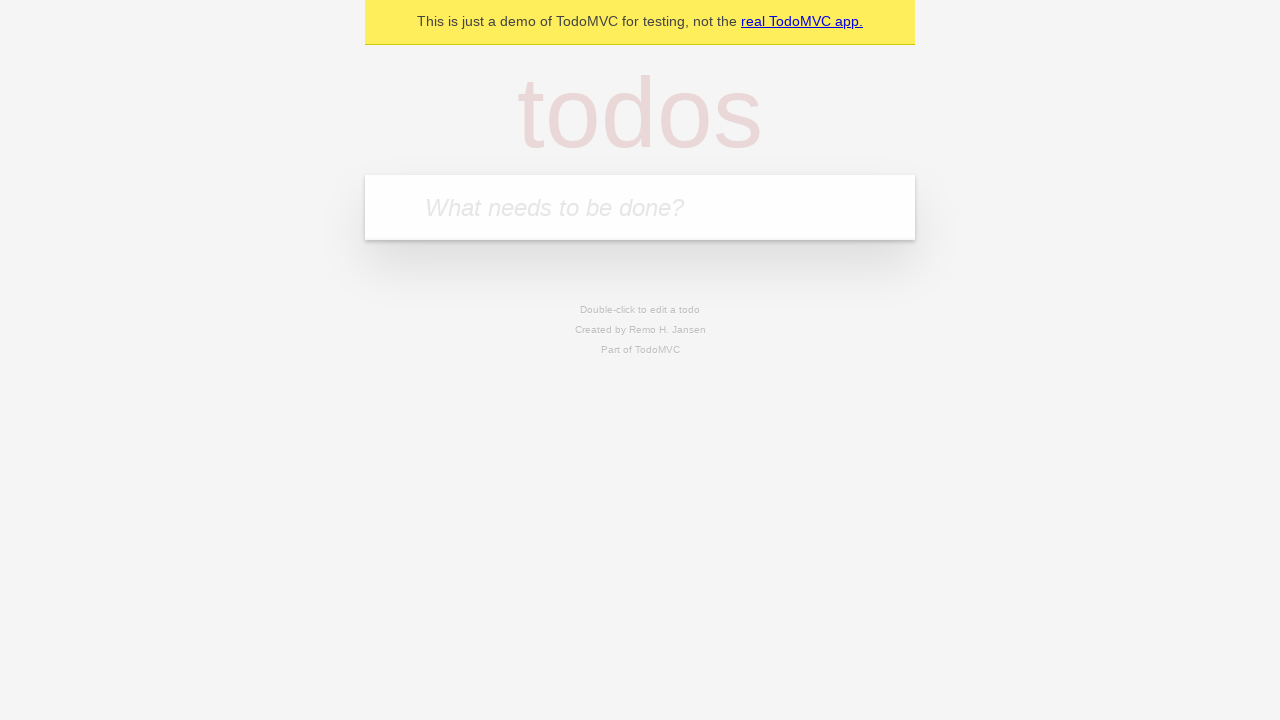

Filled todo input with 'buy some cheese' on internal:attr=[placeholder="What needs to be done?"i]
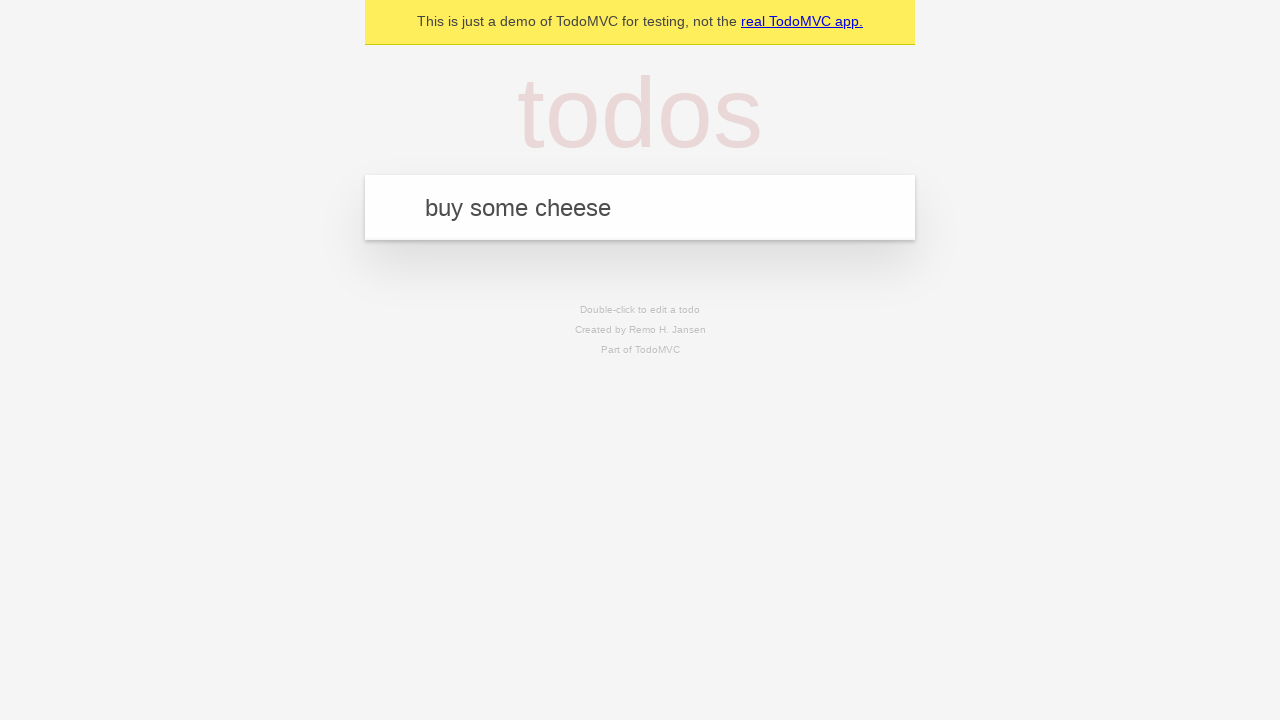

Pressed Enter to create todo 'buy some cheese' on internal:attr=[placeholder="What needs to be done?"i]
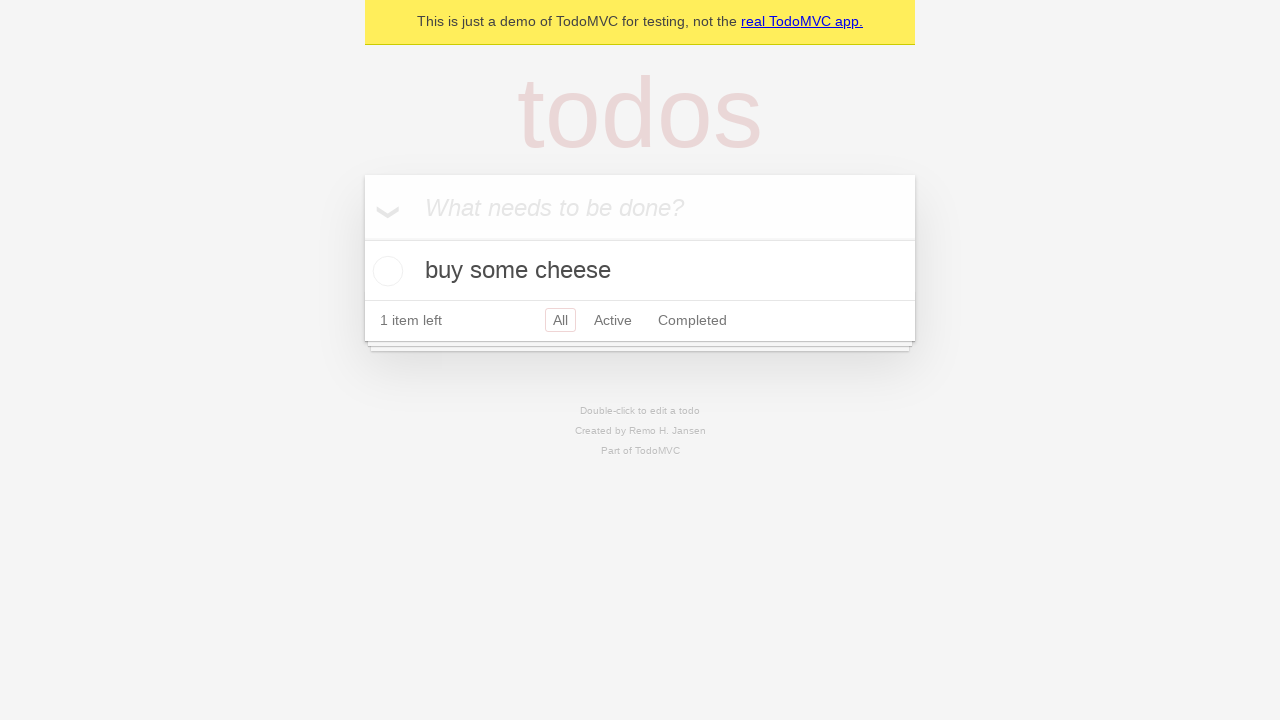

Filled todo input with 'feed the cat' on internal:attr=[placeholder="What needs to be done?"i]
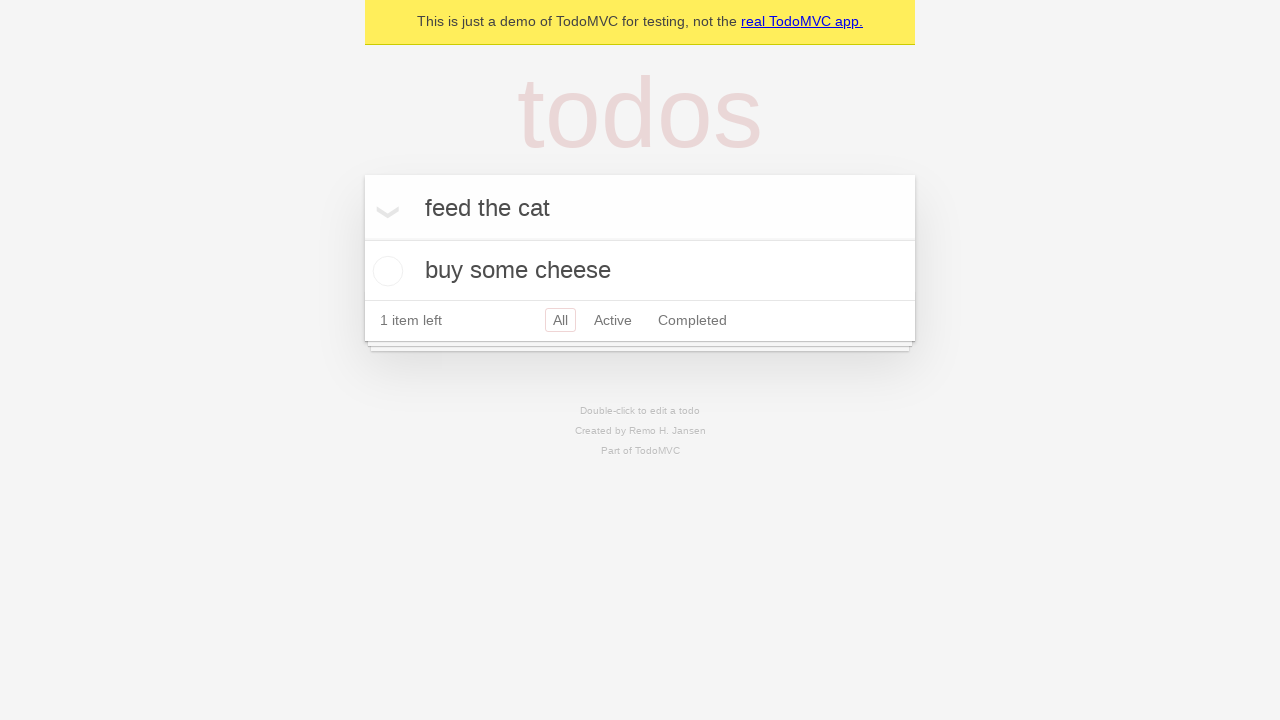

Pressed Enter to create todo 'feed the cat' on internal:attr=[placeholder="What needs to be done?"i]
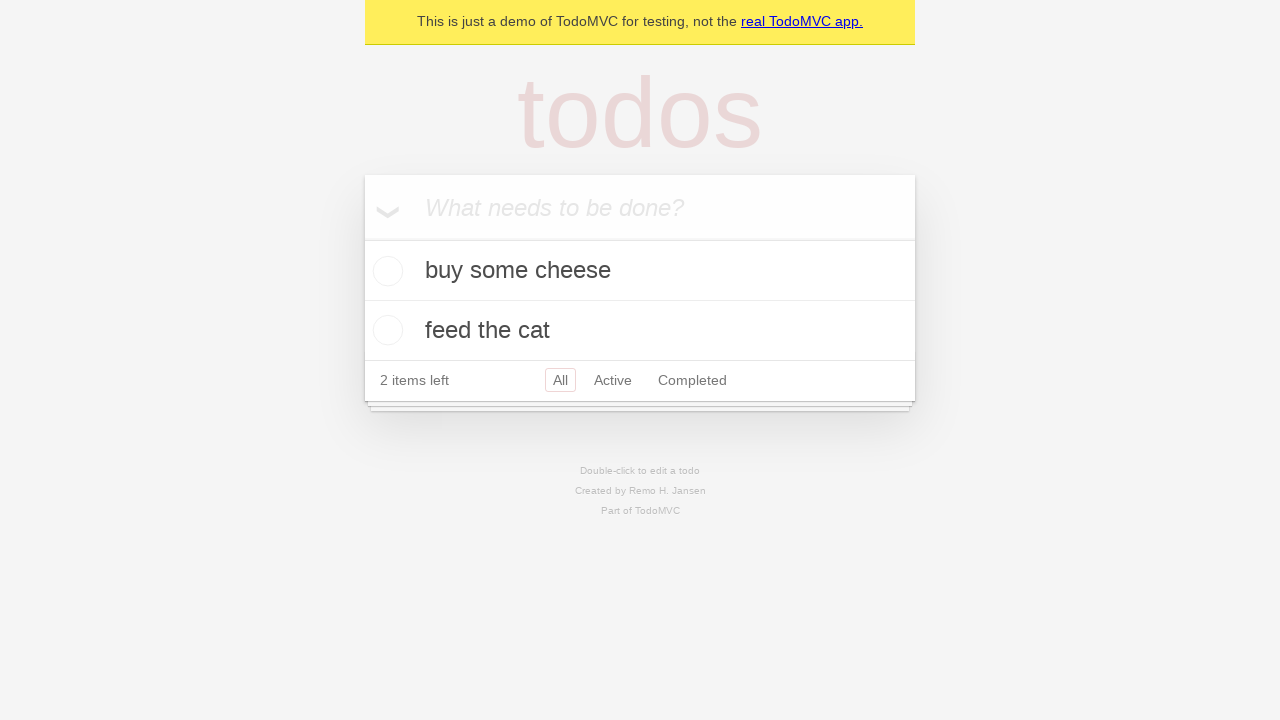

Filled todo input with 'book a doctors appointment' on internal:attr=[placeholder="What needs to be done?"i]
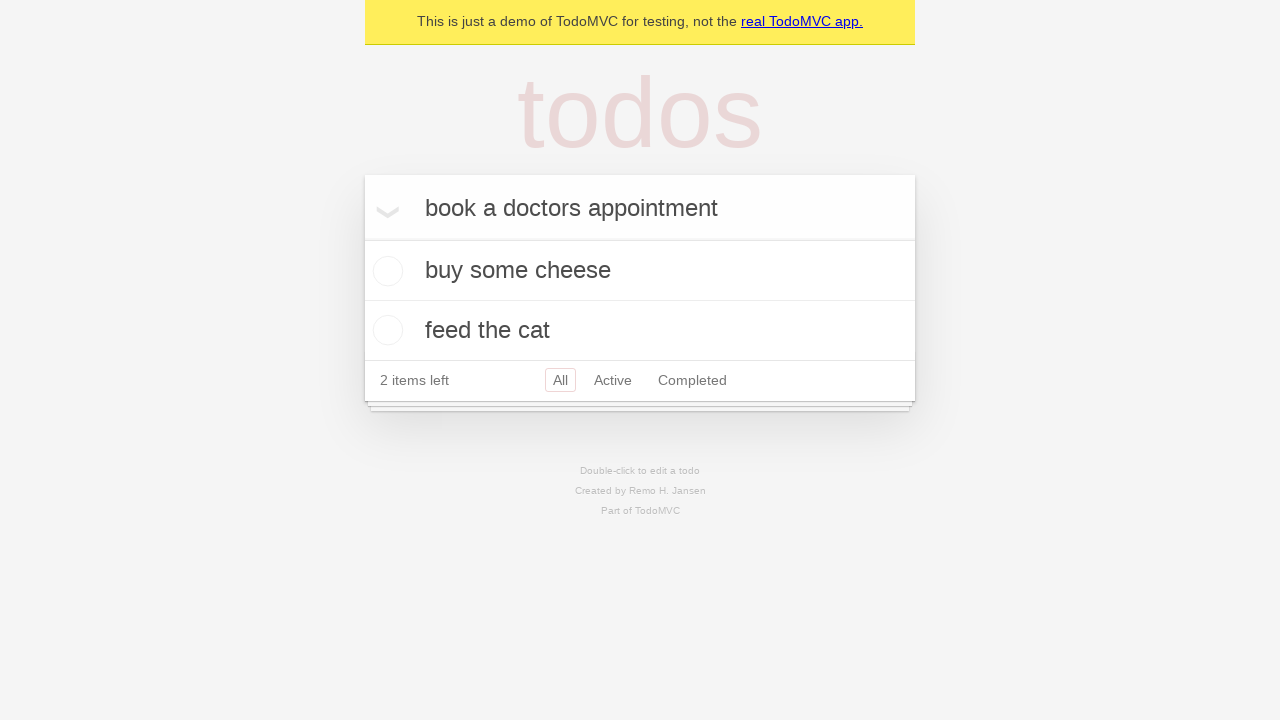

Pressed Enter to create todo 'book a doctors appointment' on internal:attr=[placeholder="What needs to be done?"i]
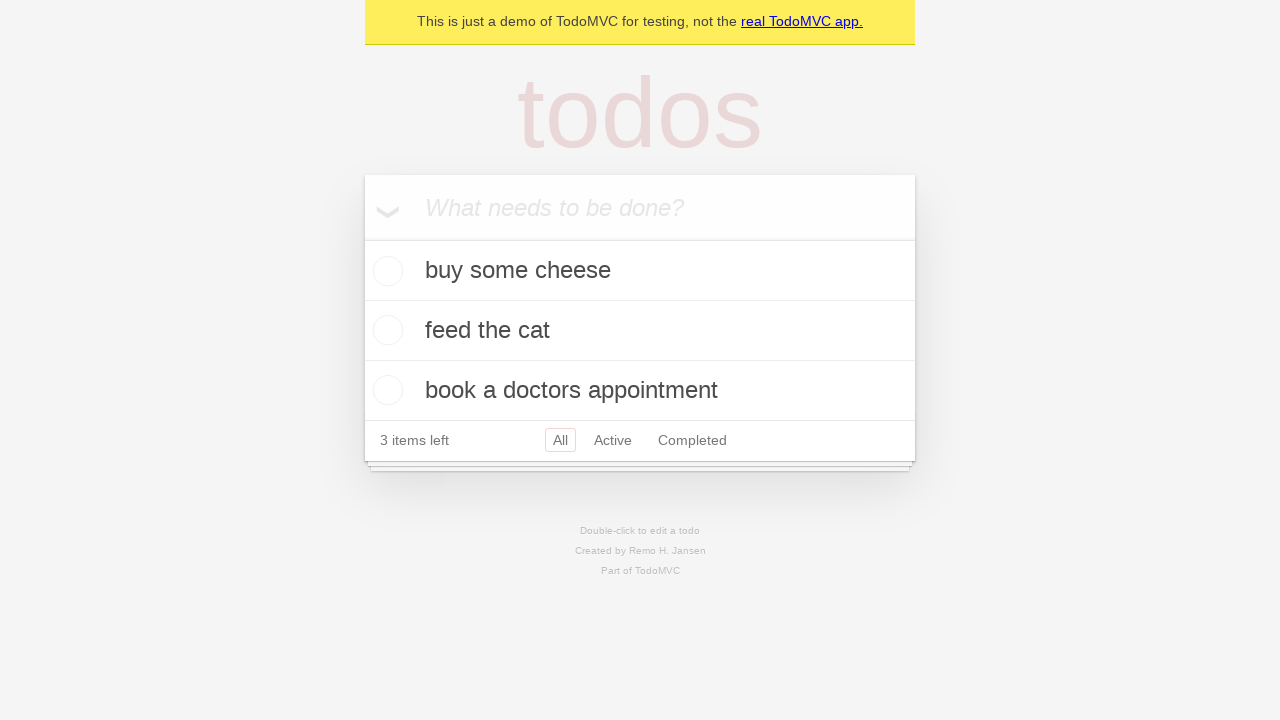

Waited for all 3 todos to be created
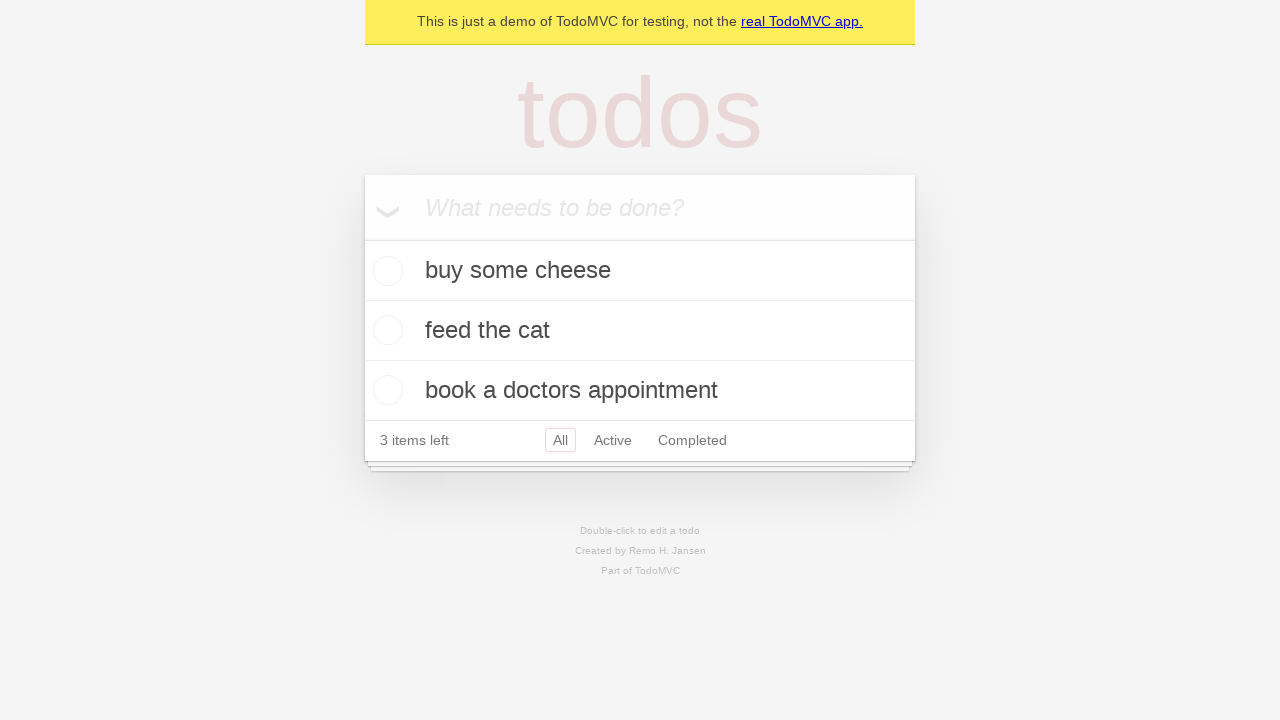

Checked the second todo item at (385, 330) on internal:testid=[data-testid="todo-item"s] >> nth=1 >> internal:role=checkbox
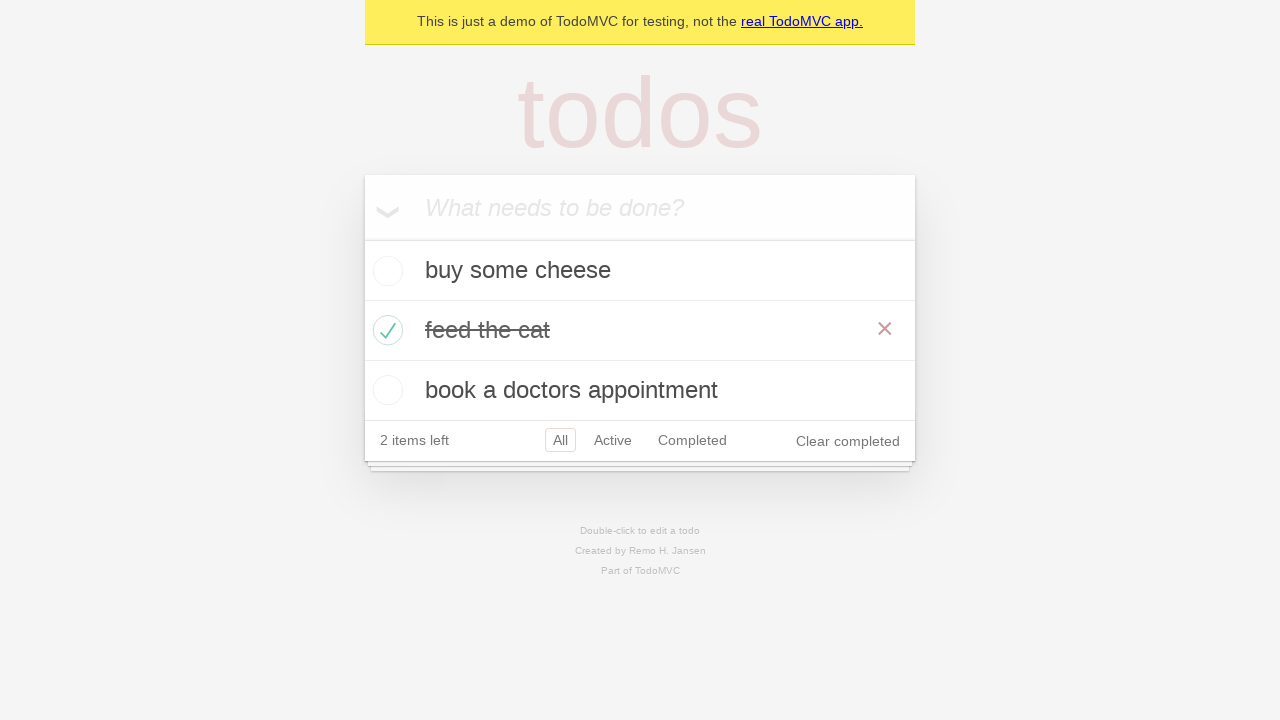

Clicked 'All' filter at (560, 440) on internal:role=link[name="All"i]
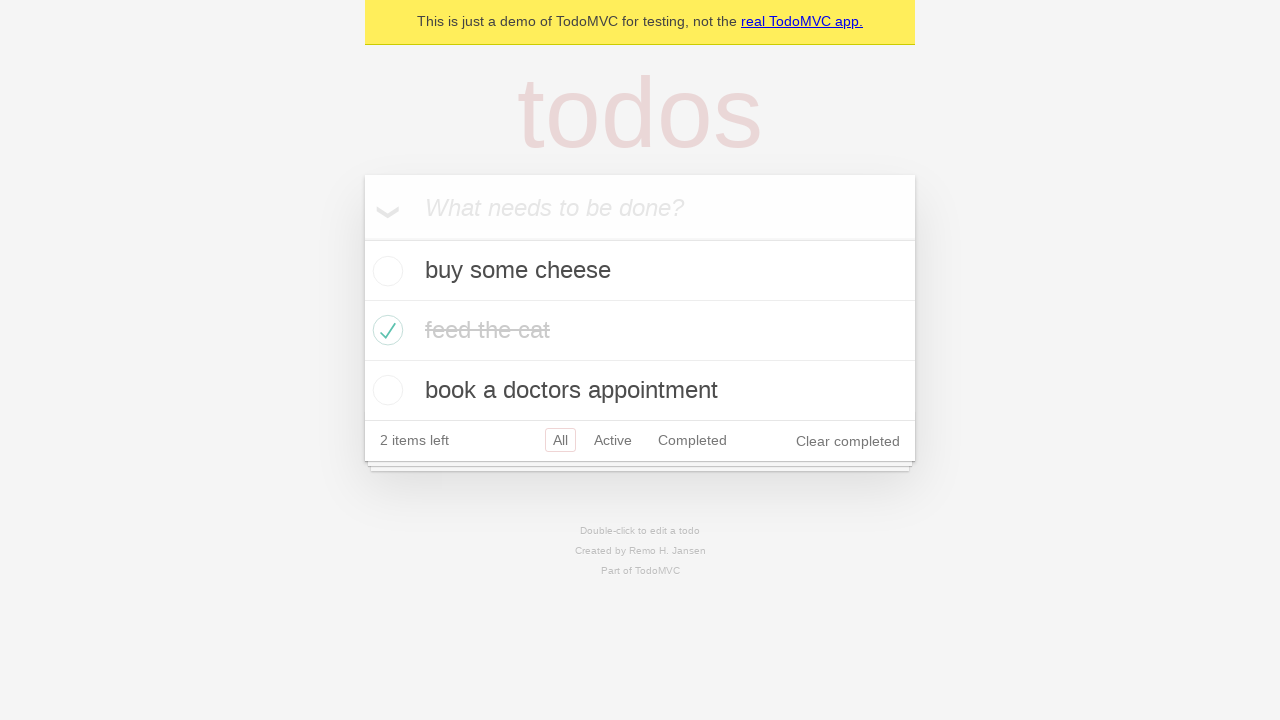

Clicked 'Active' filter at (613, 440) on internal:role=link[name="Active"i]
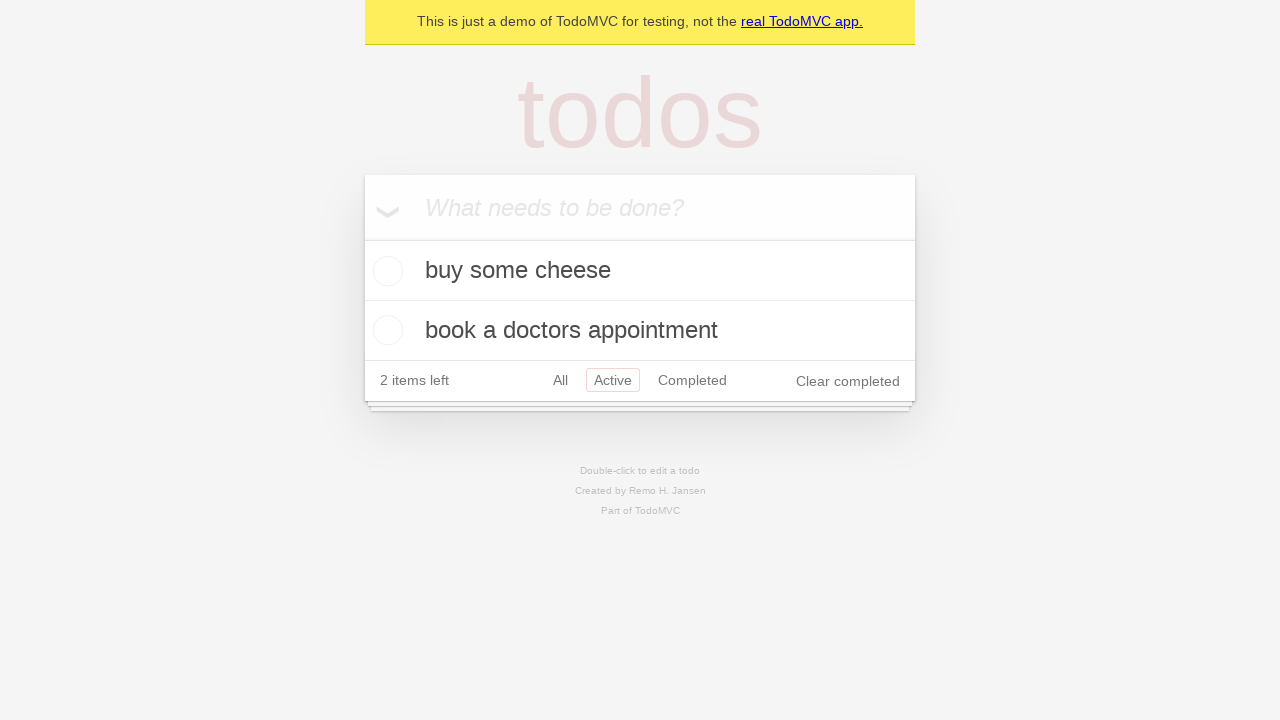

Clicked 'Completed' filter at (692, 380) on internal:role=link[name="Completed"i]
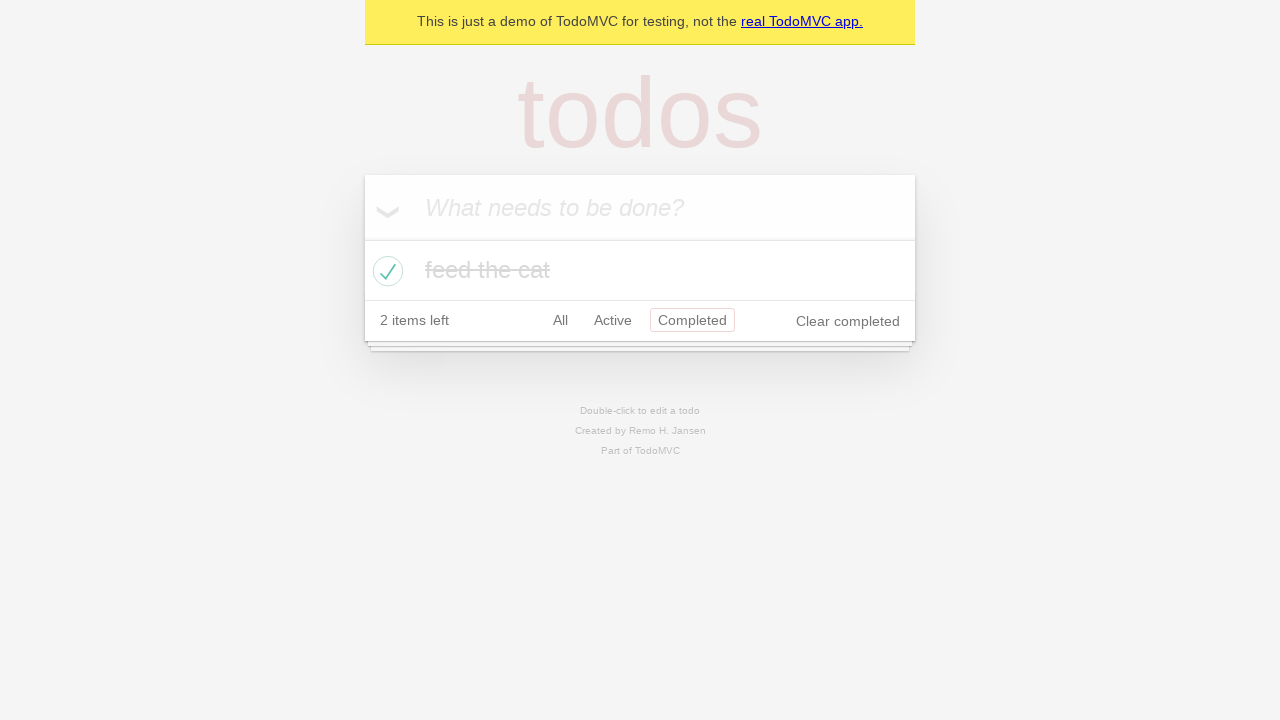

Navigated back from 'Completed' filter (should show 'Active')
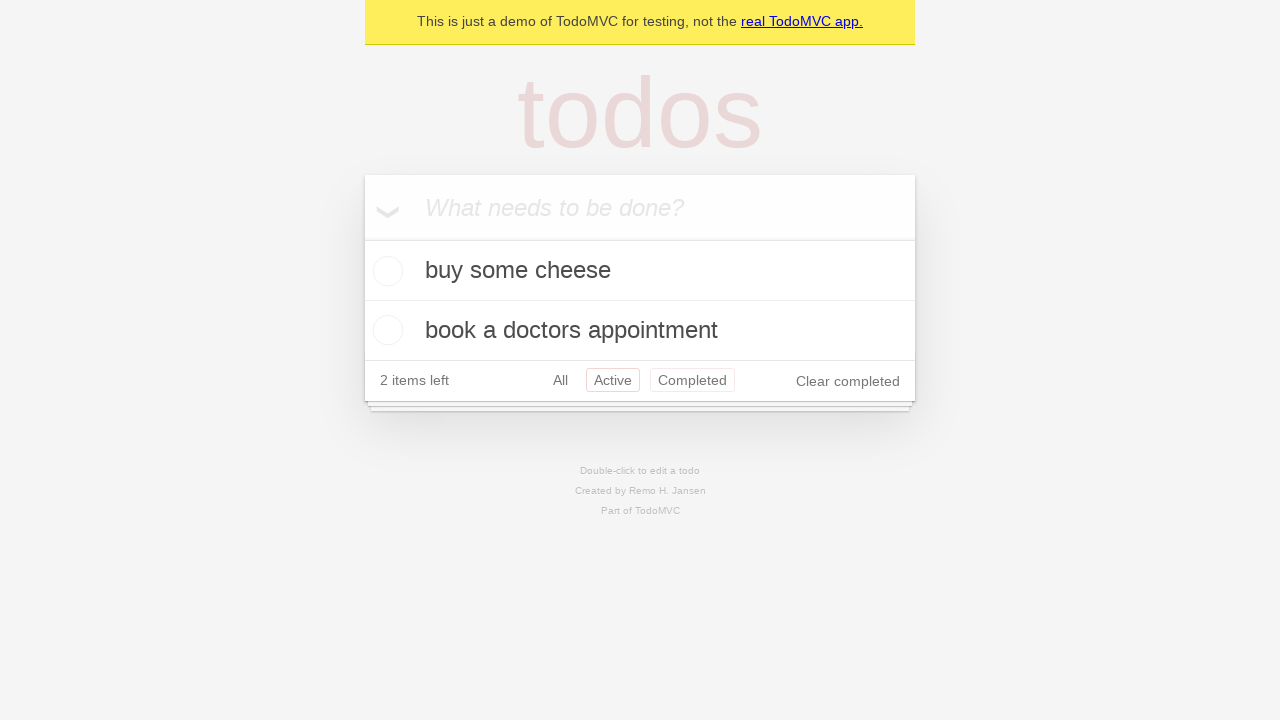

Navigated back from 'Active' filter (should show 'All')
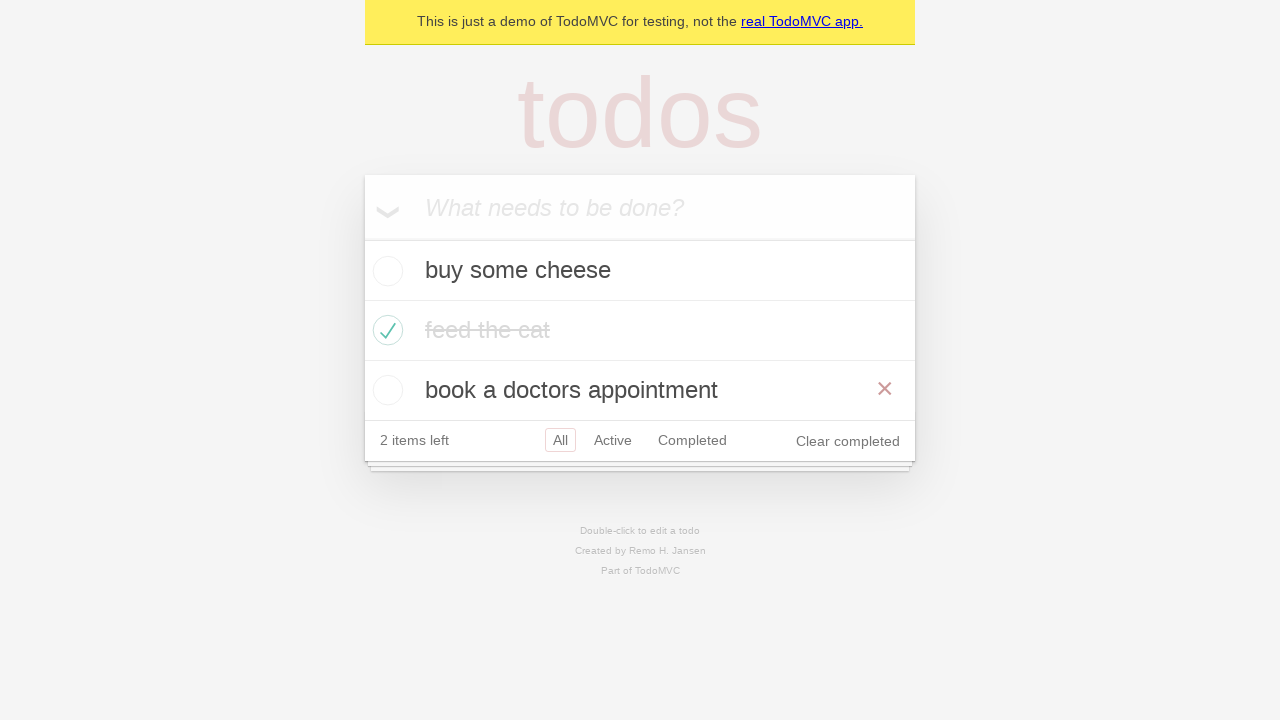

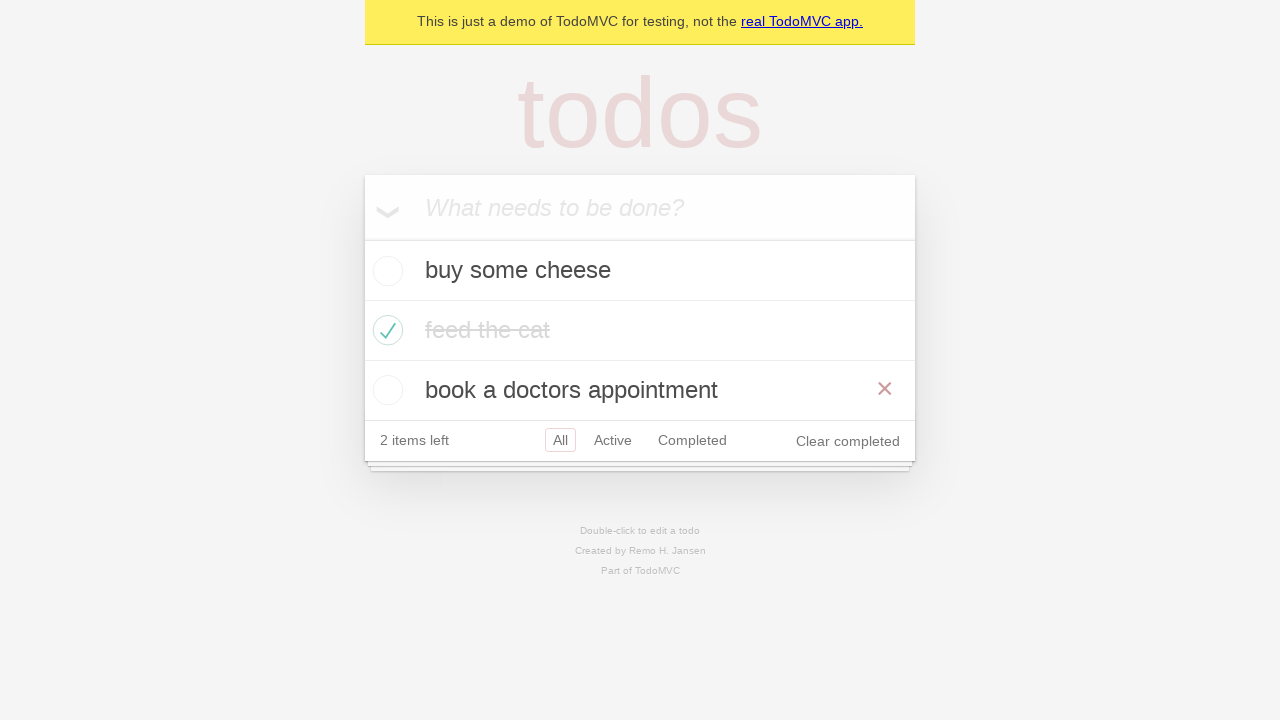